Tests text input and keyboard shortcut functionality on a text comparison website by entering text and using Ctrl+A to select all

Starting URL: https://text-compare.com/

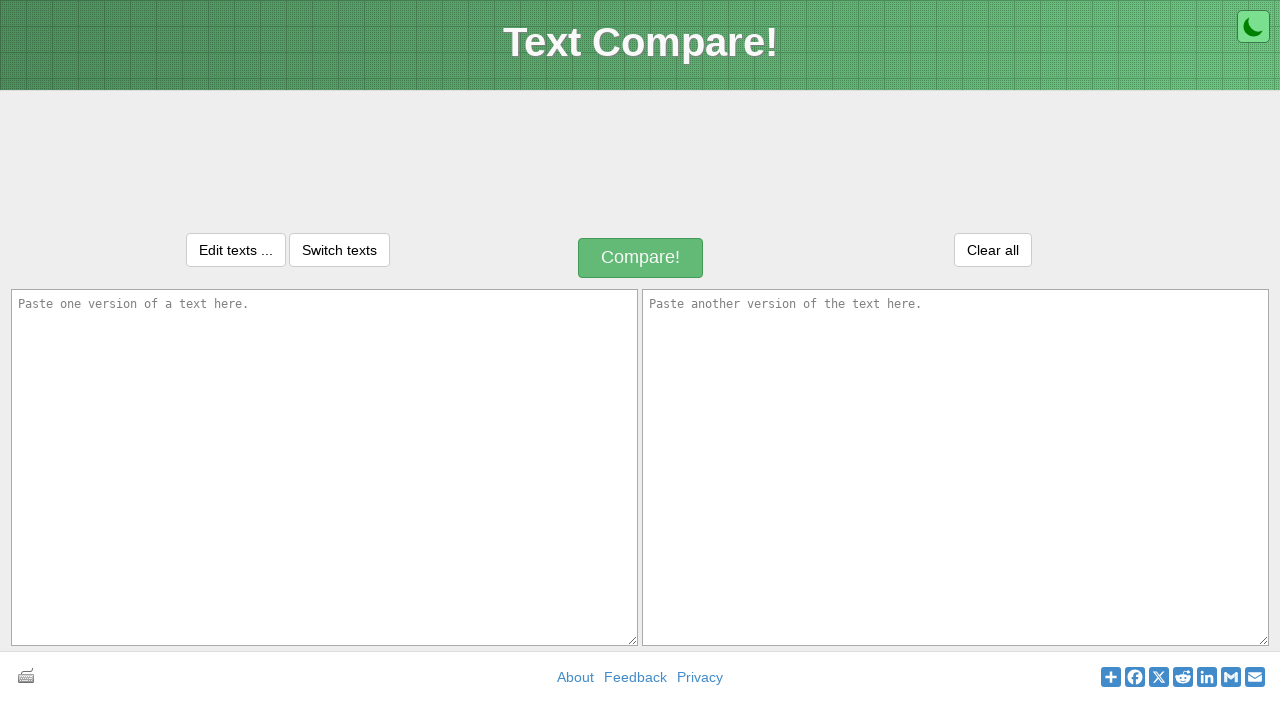

Filled first textarea with sample text 'Welcome to New world' on textarea#inputText1
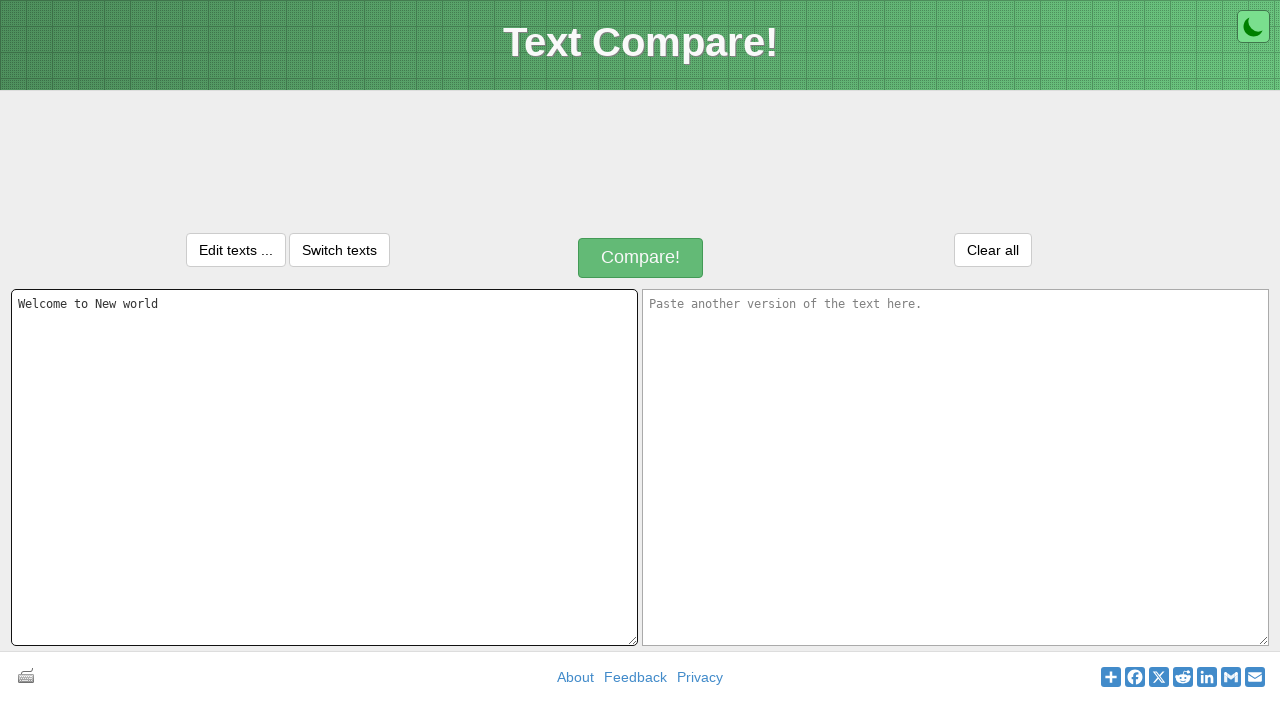

Pressed Ctrl+A to select all text in the textarea
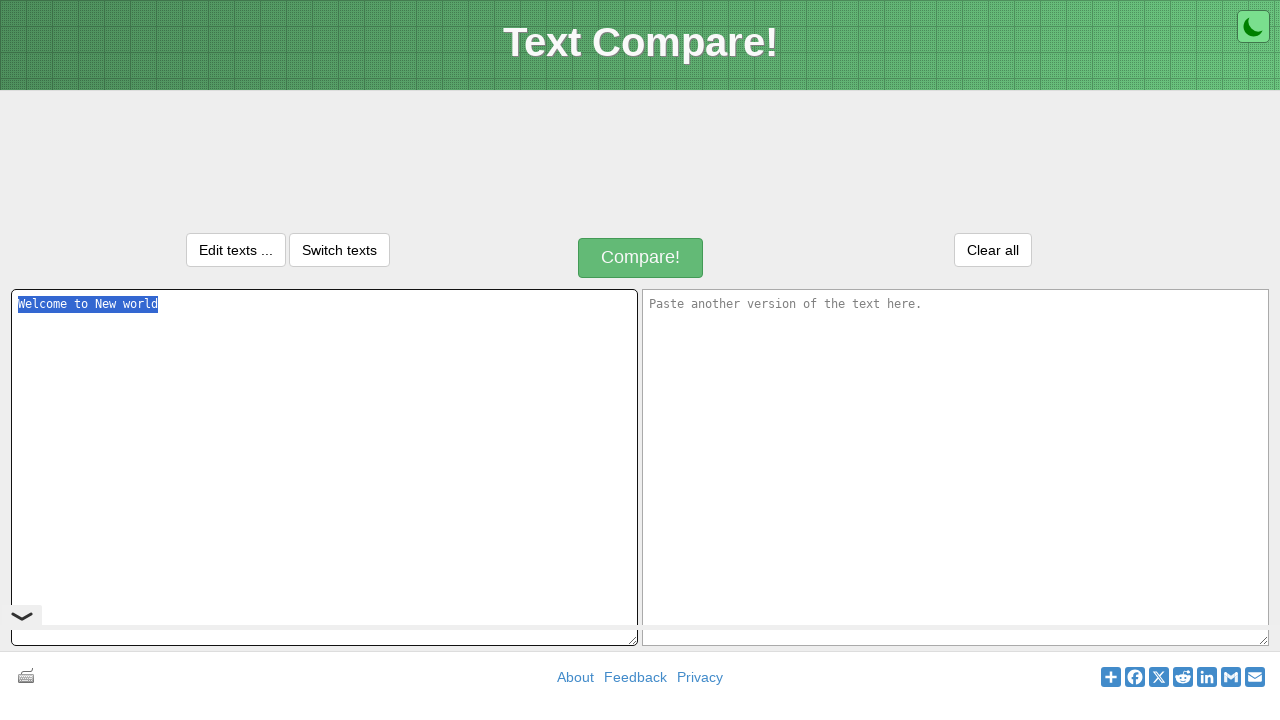

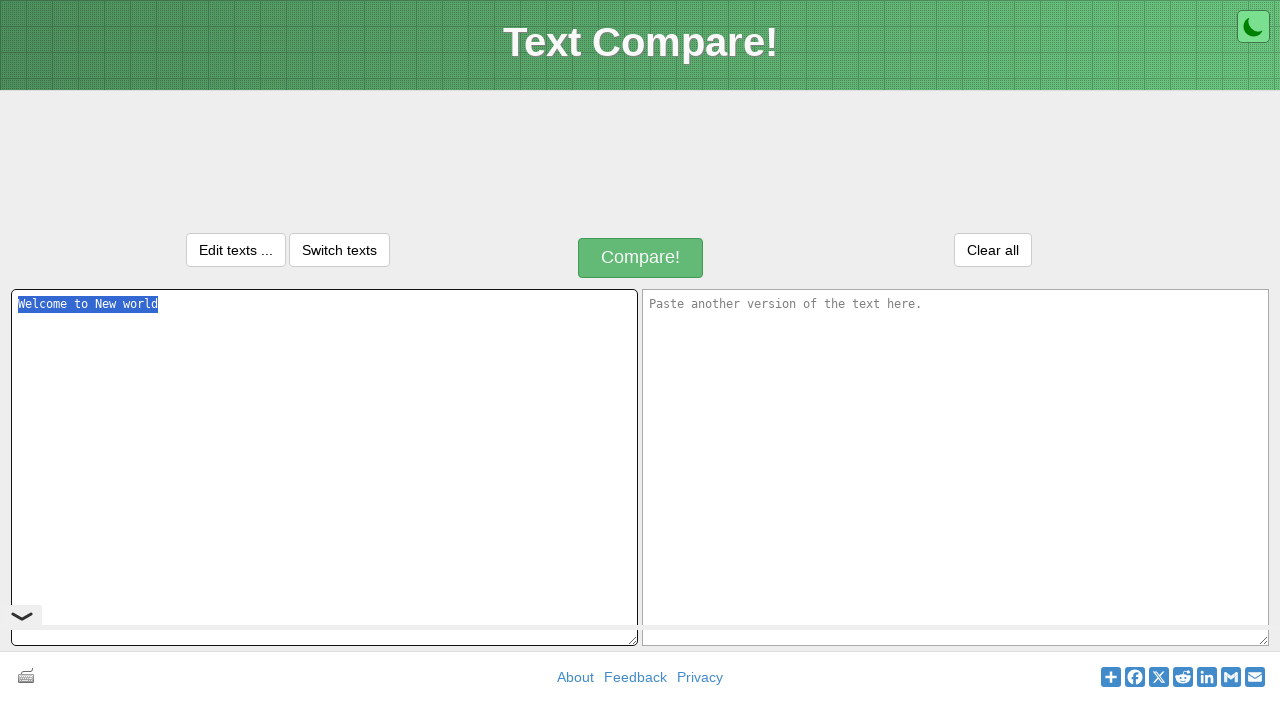